Opens a new child window, switches to it, and verifies the heading text is displayed

Starting URL: https://demoqa.com/browser-windows

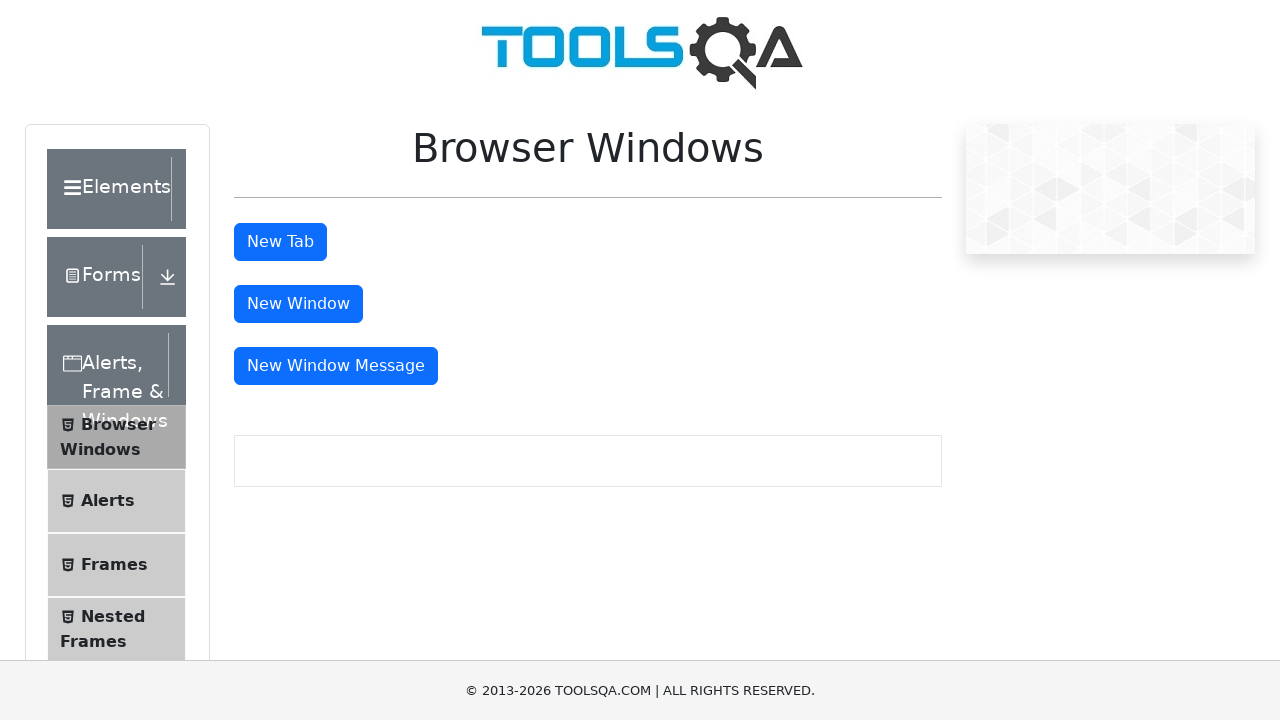

Clicked button to open new child window at (298, 304) on #windowButton
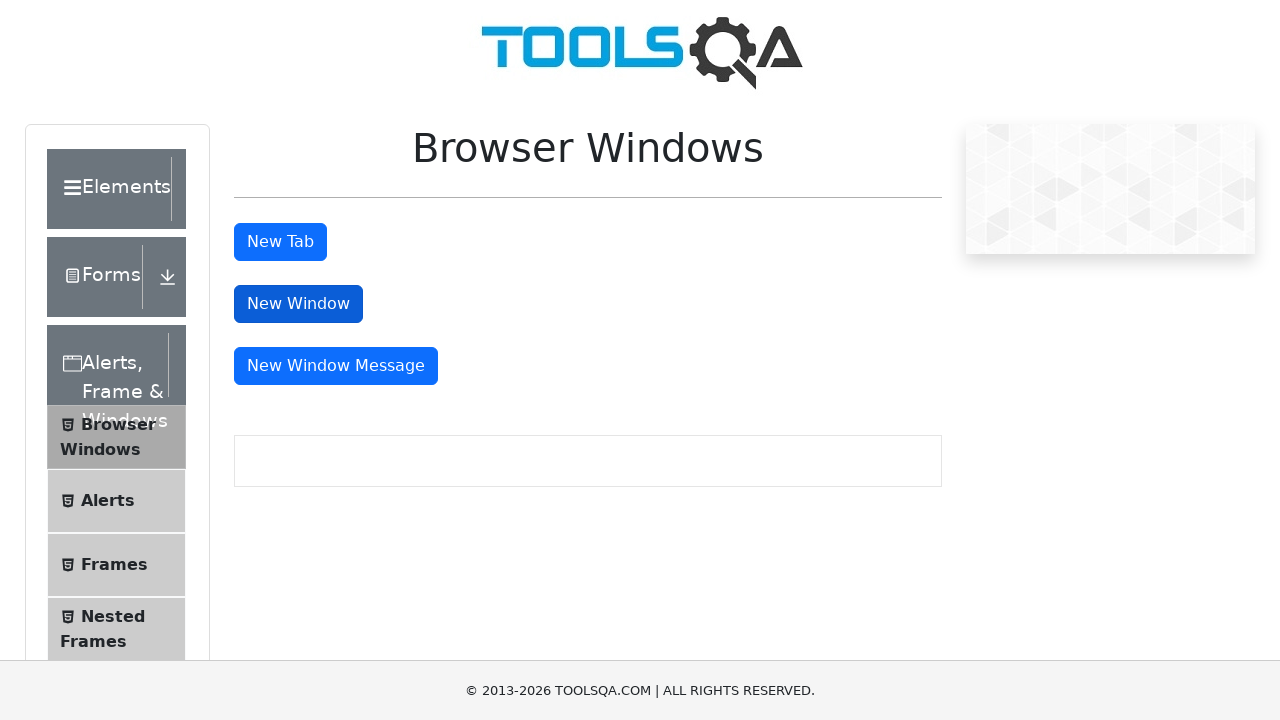

Child window opened and captured
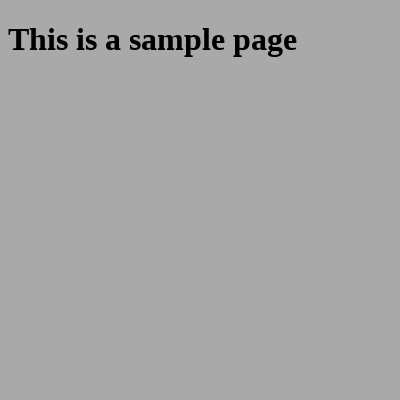

Child window fully loaded
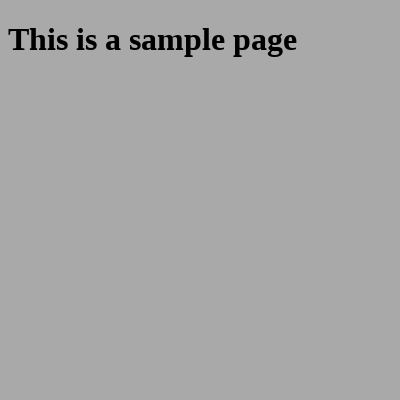

Located heading element with id 'sampleHeading'
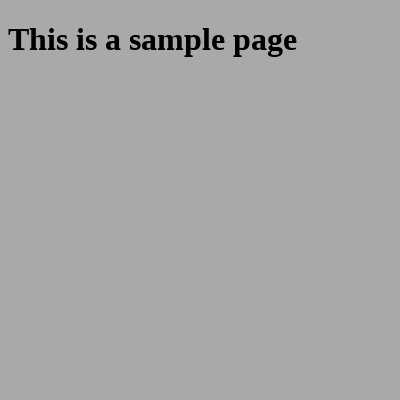

Extracted heading text: 'This is a sample page'
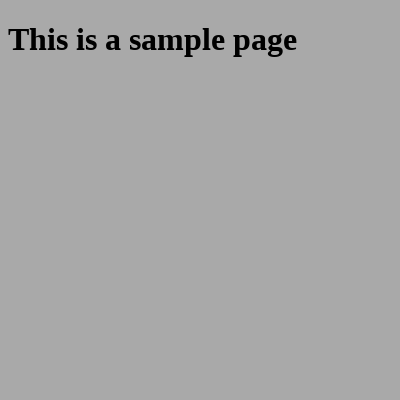

Closed child window
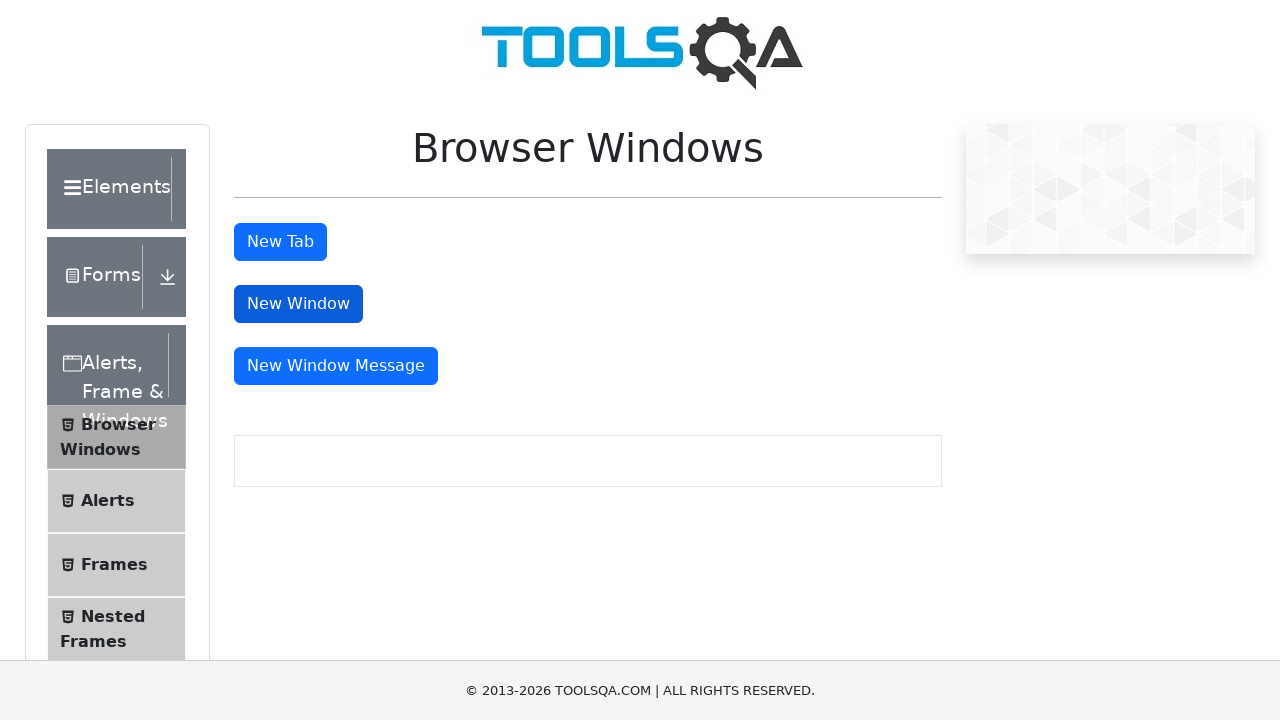

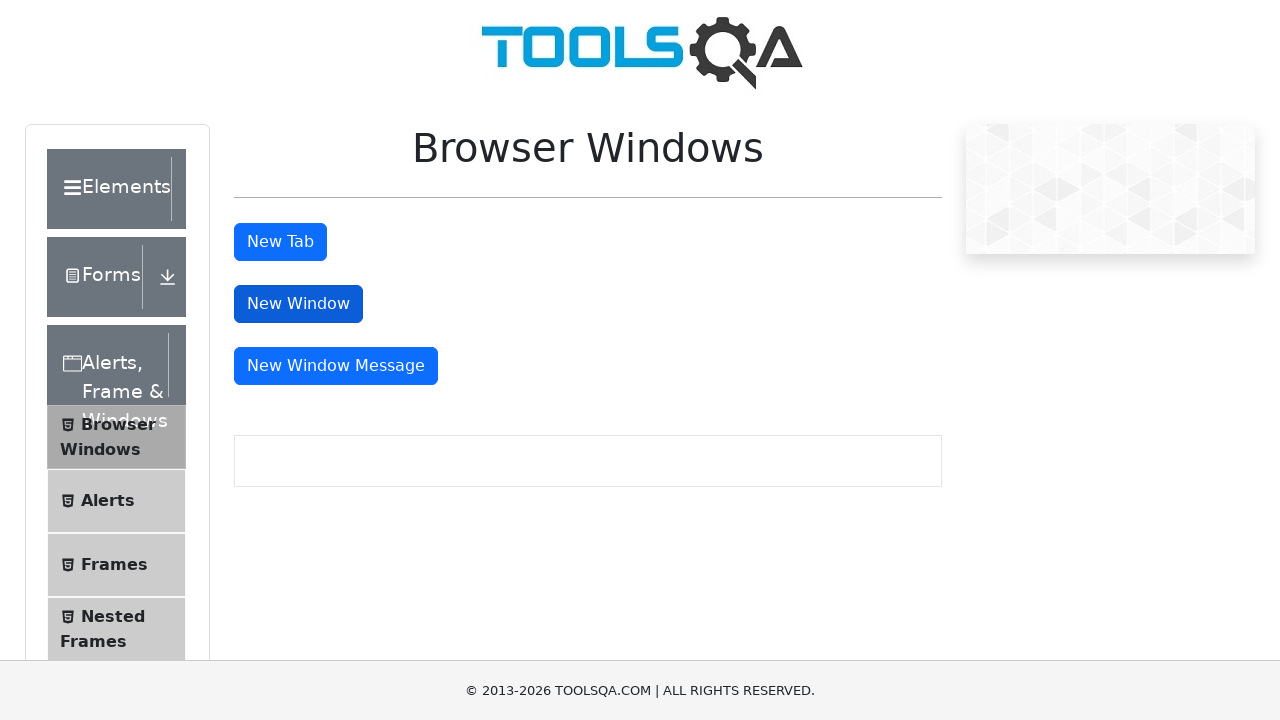